Tests clicking a button with dynamic class attributes and handling the resulting JavaScript alert dialog on the UI Testing Playground site.

Starting URL: http://uitestingplayground.com/classattr

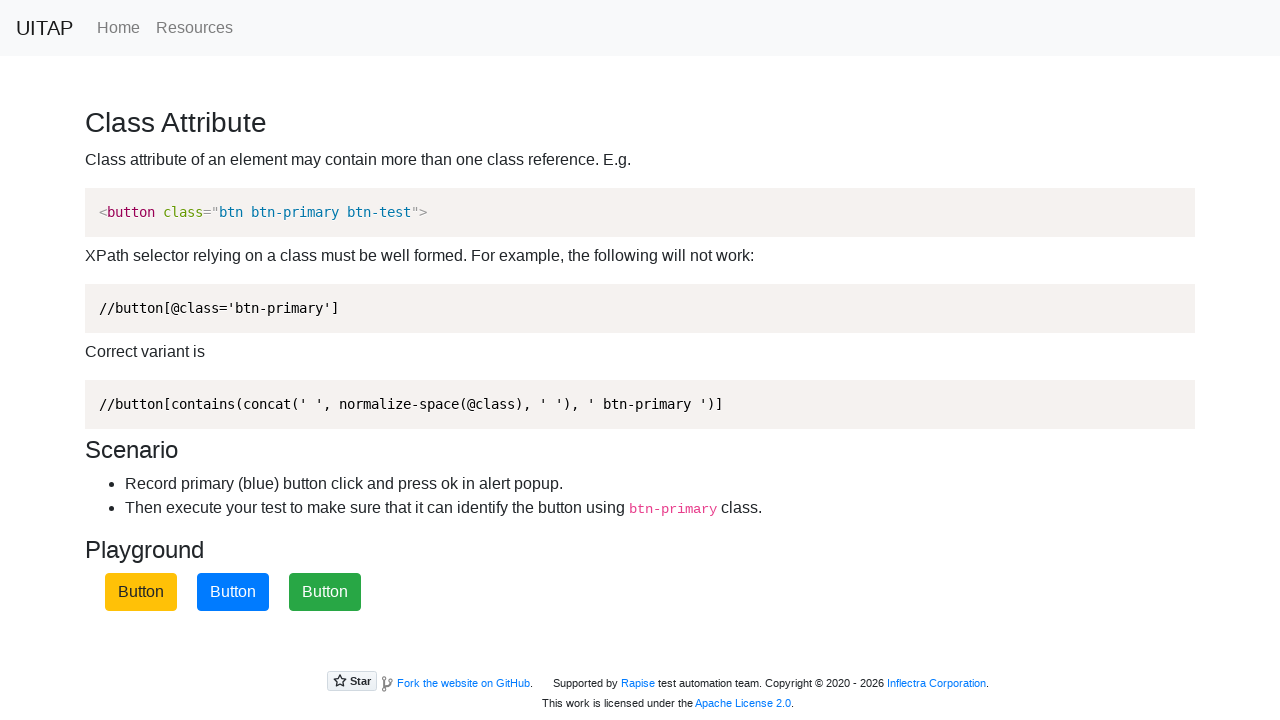

Clicked the primary button with dynamic class attributes at (233, 592) on .btn-primary
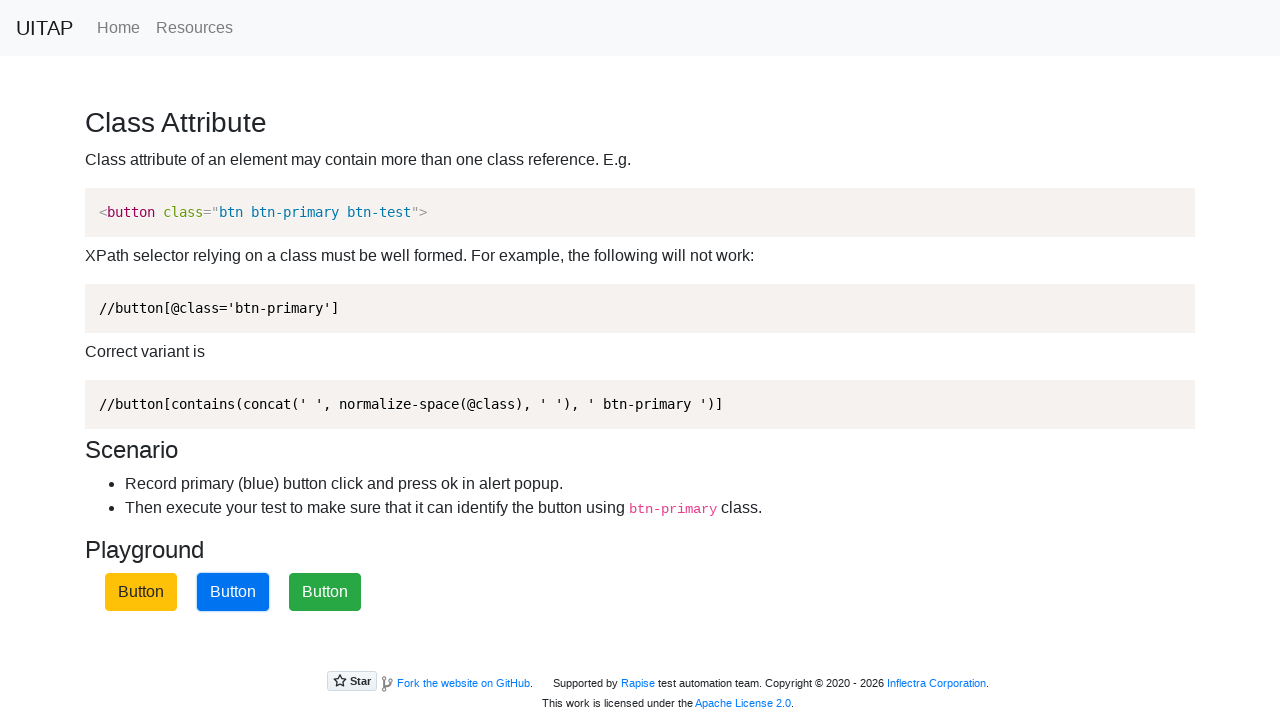

Set up dialog handler to accept alert
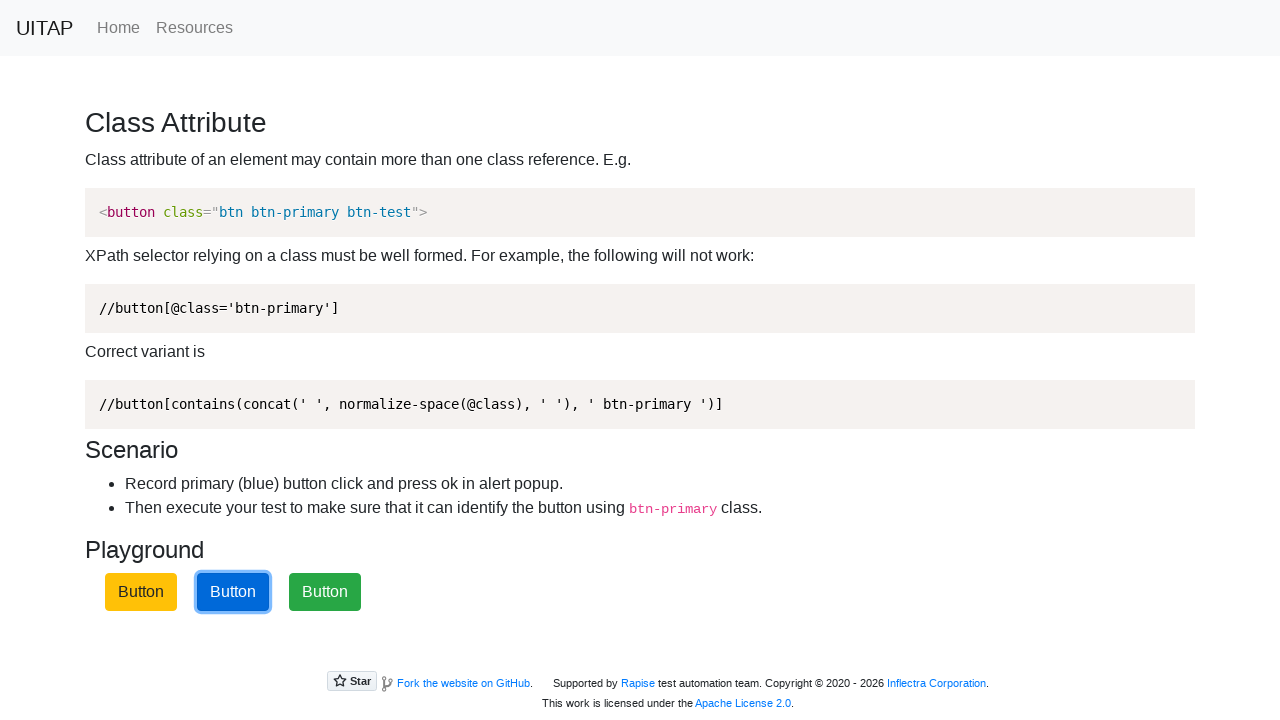

Waited 500ms for alert dialog to be processed
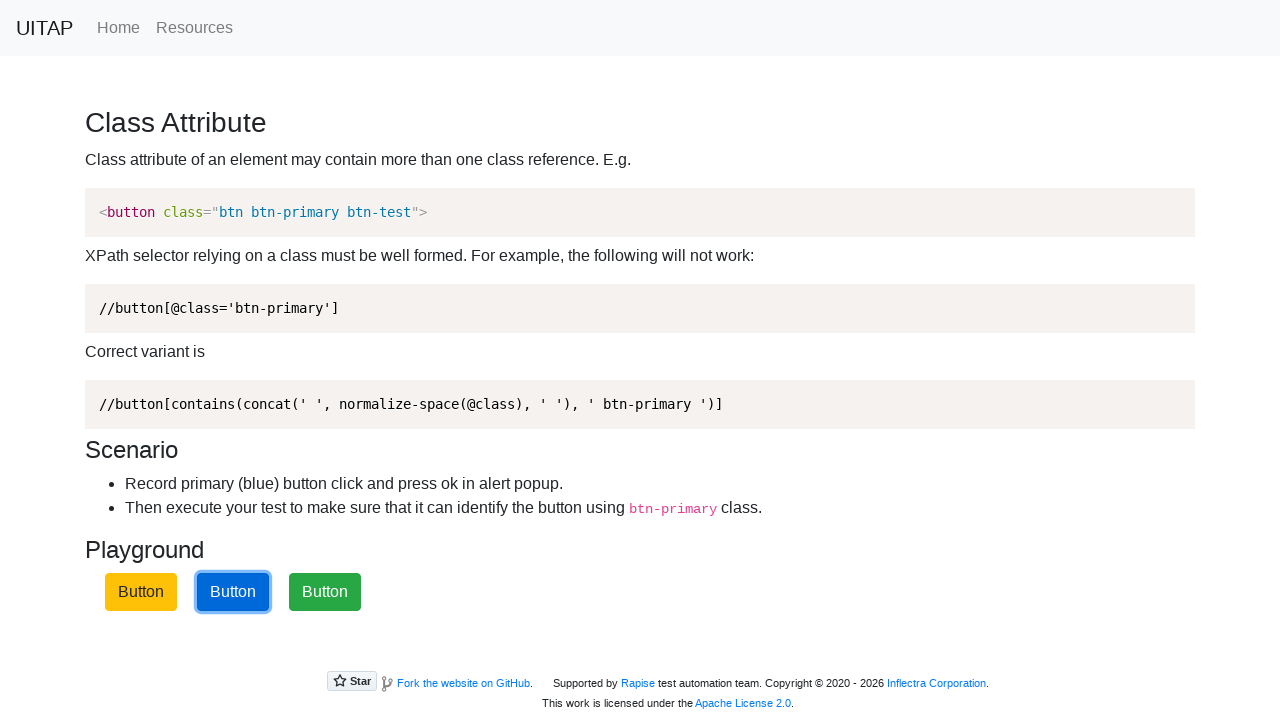

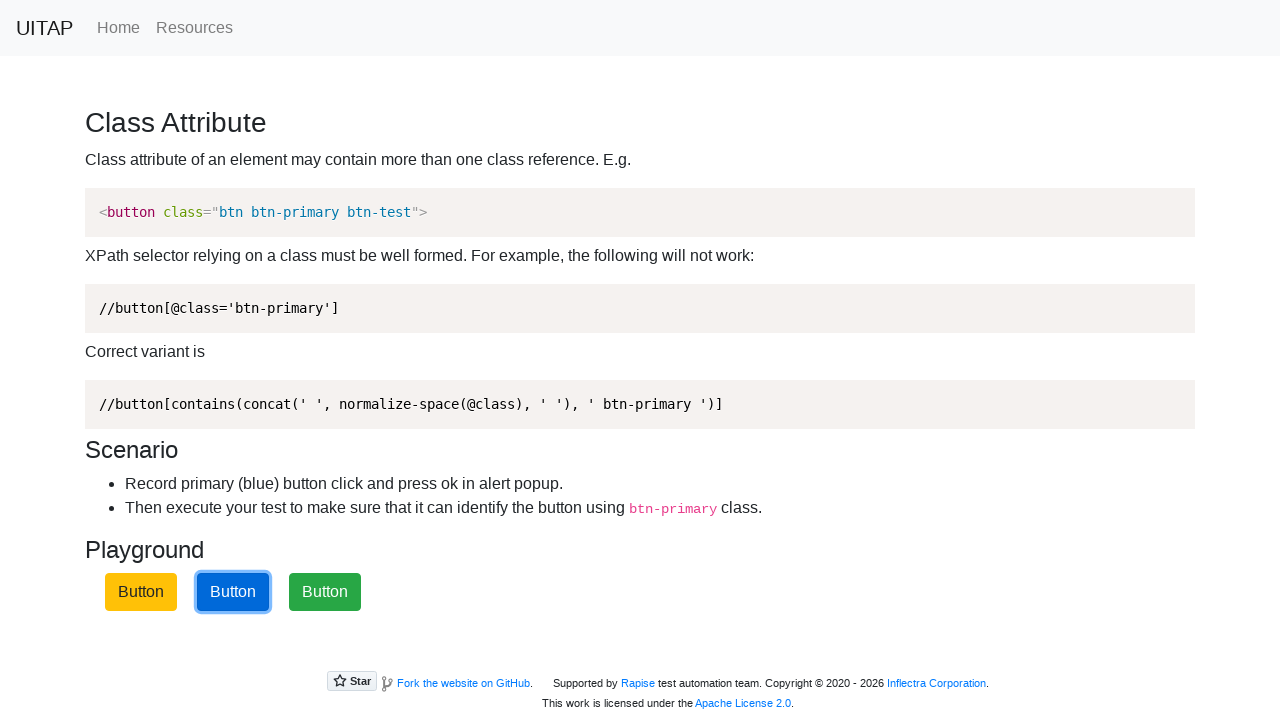